Solves a mathematical puzzle by extracting a value from an image attribute, calculating a mathematical function, and submitting the result through a form with checkbox and radio button selections

Starting URL: http://suninjuly.github.io/get_attribute.html

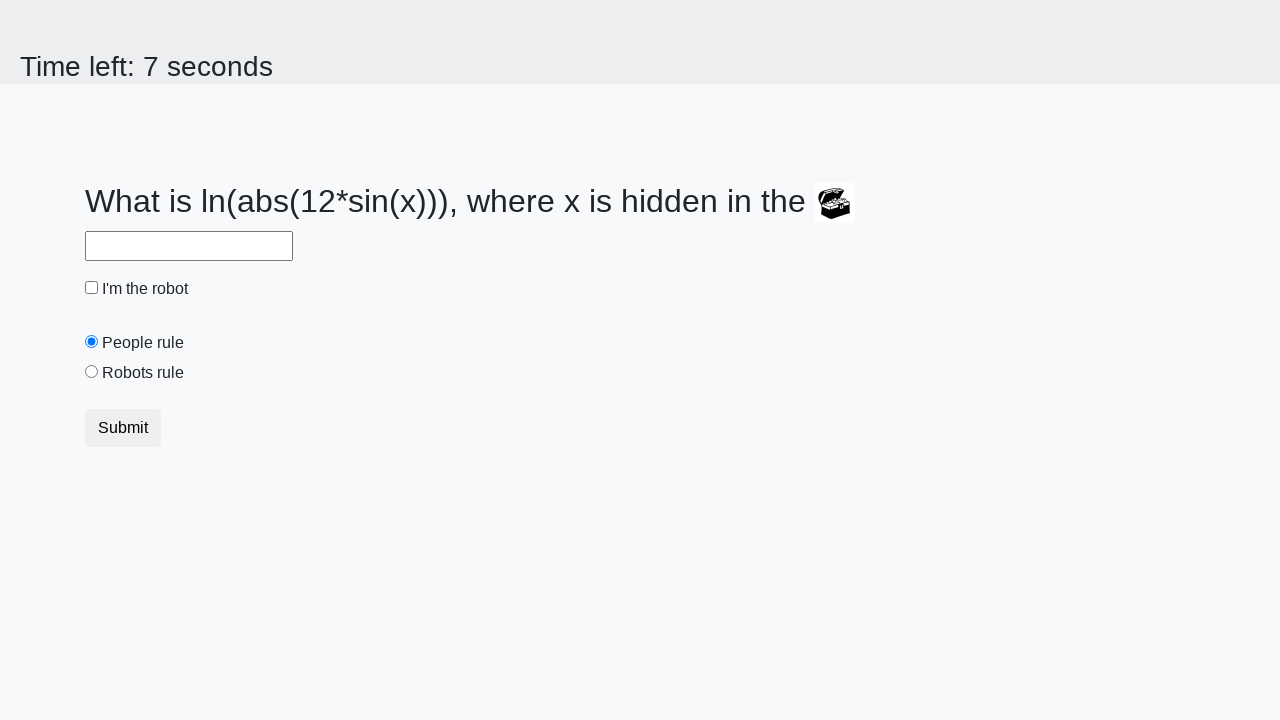

Located treasure image element
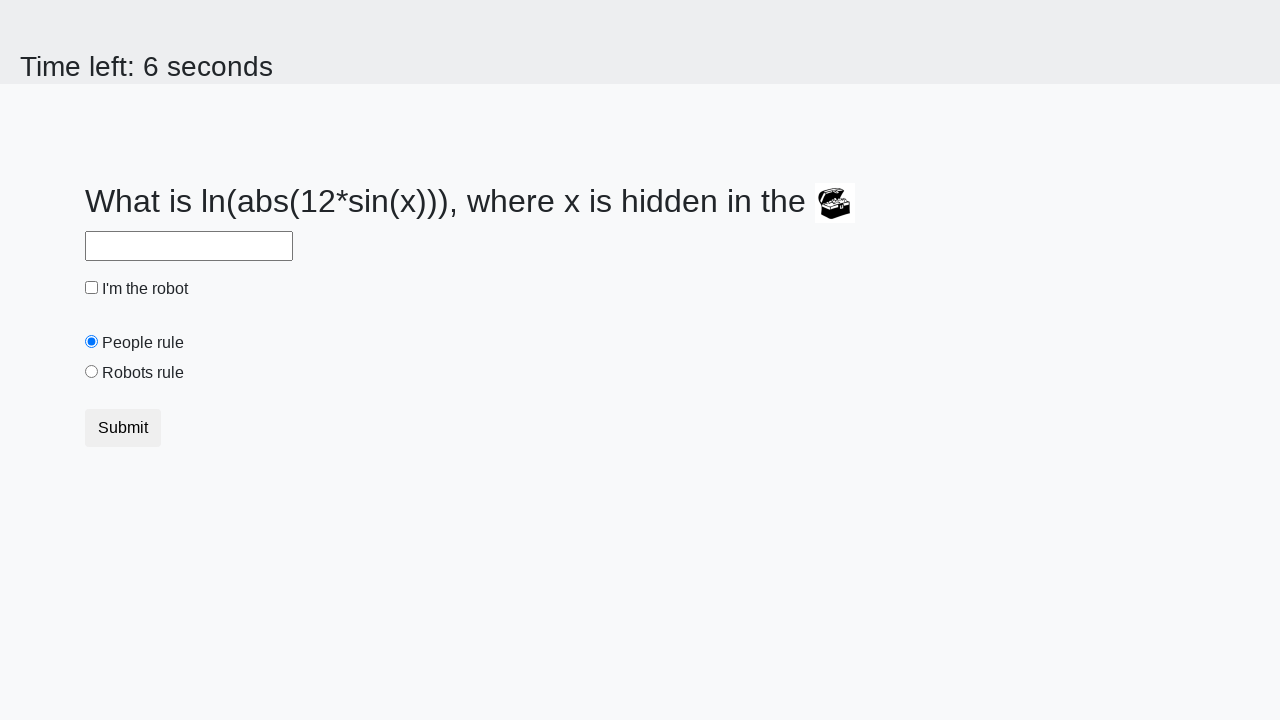

Extracted valuex attribute from treasure image: 218
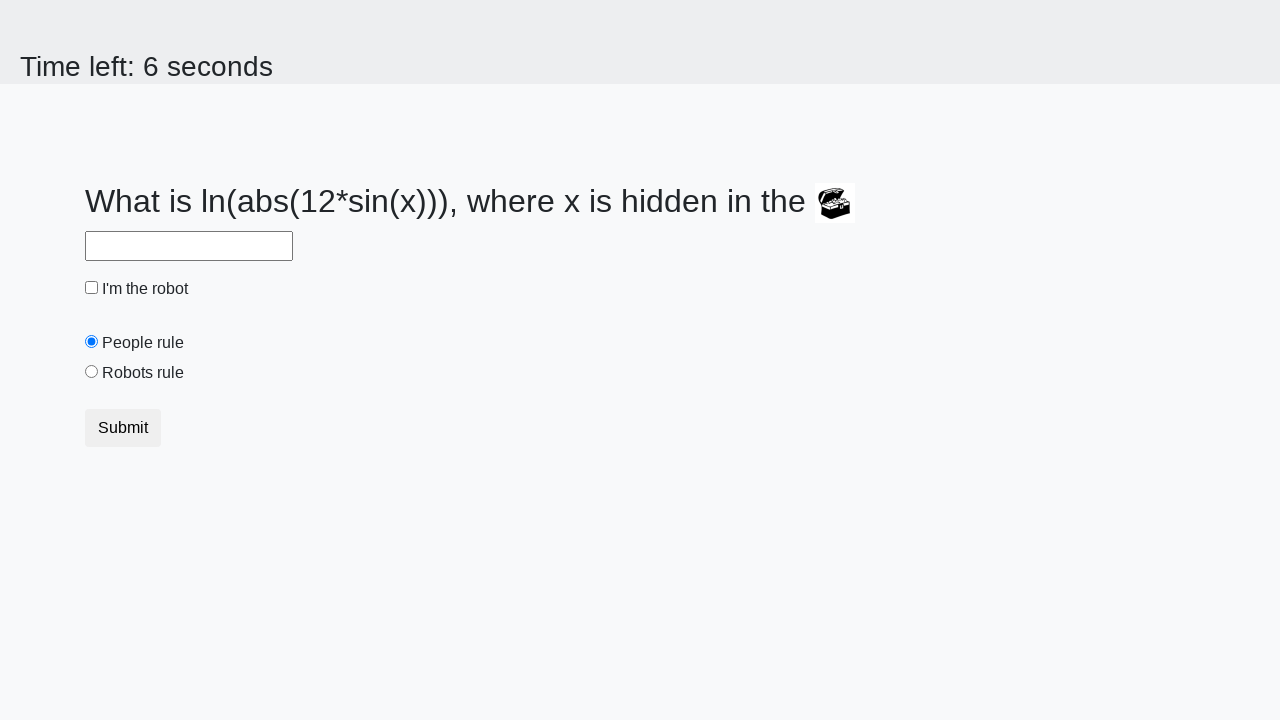

Calculated mathematical function result: 2.4257133134810926
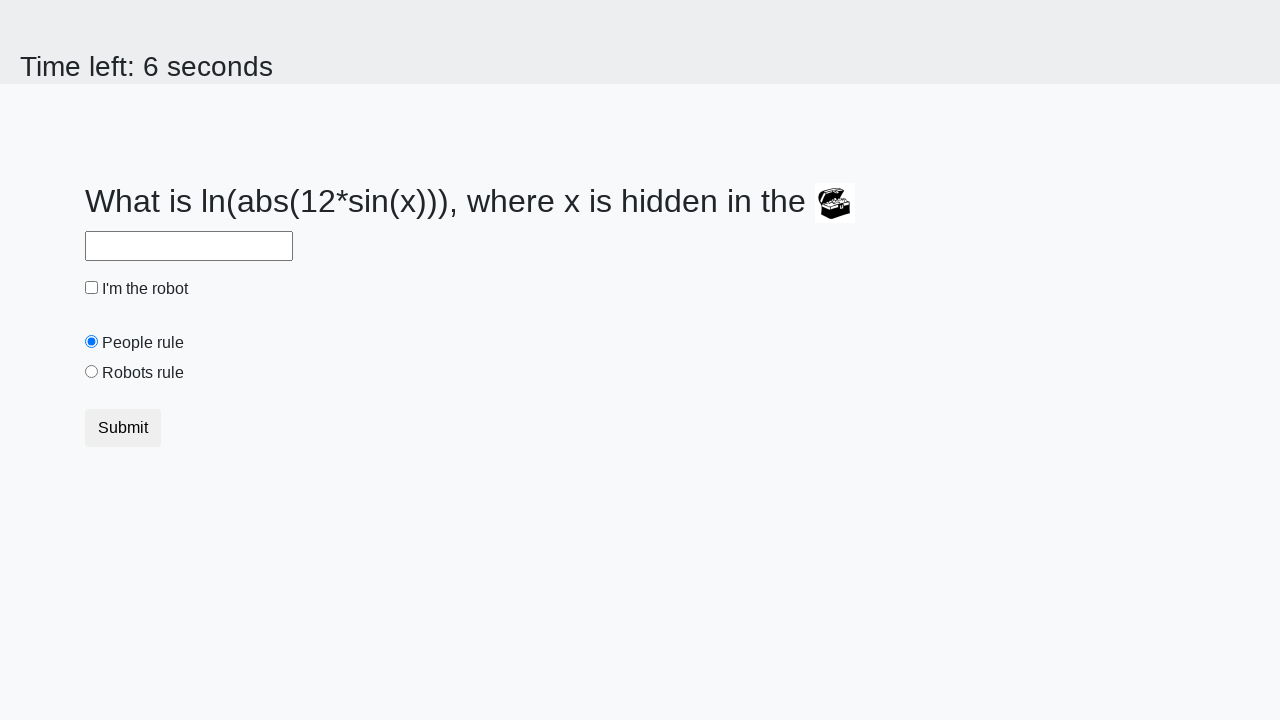

Filled answer field with calculated value: 2.4257133134810926 on #answer
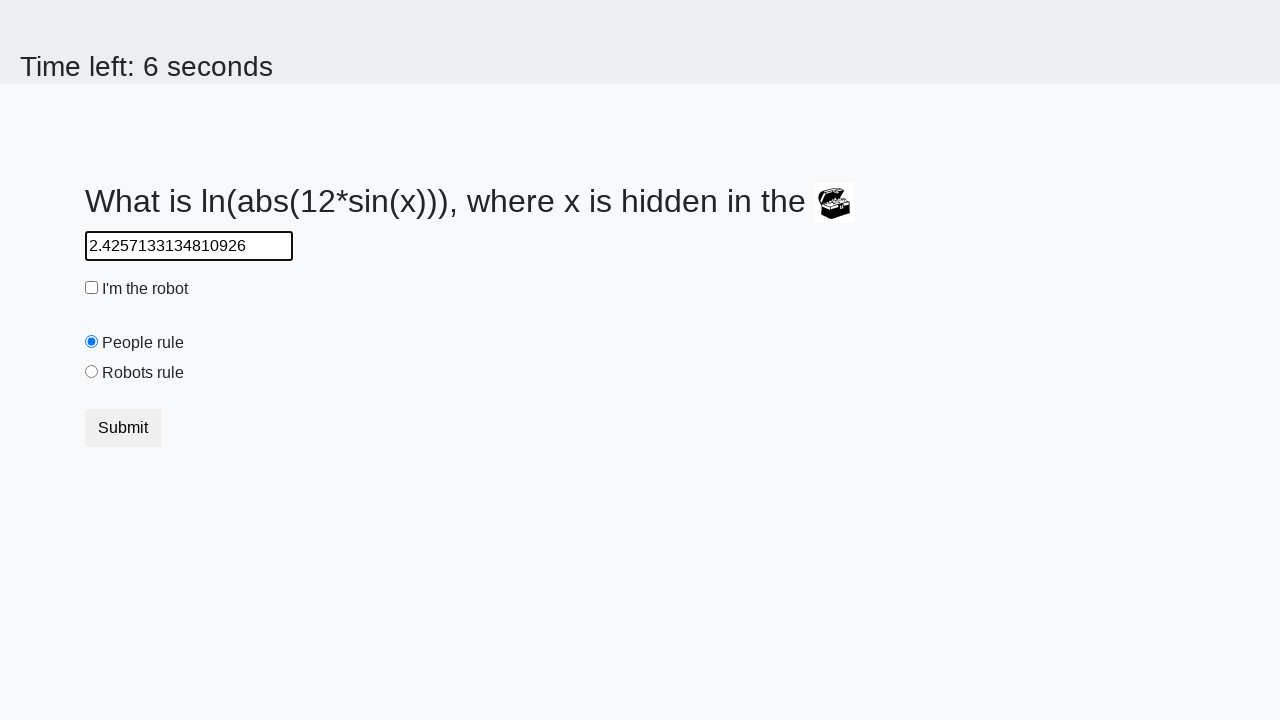

Clicked robot checkbox at (92, 288) on #robotCheckbox
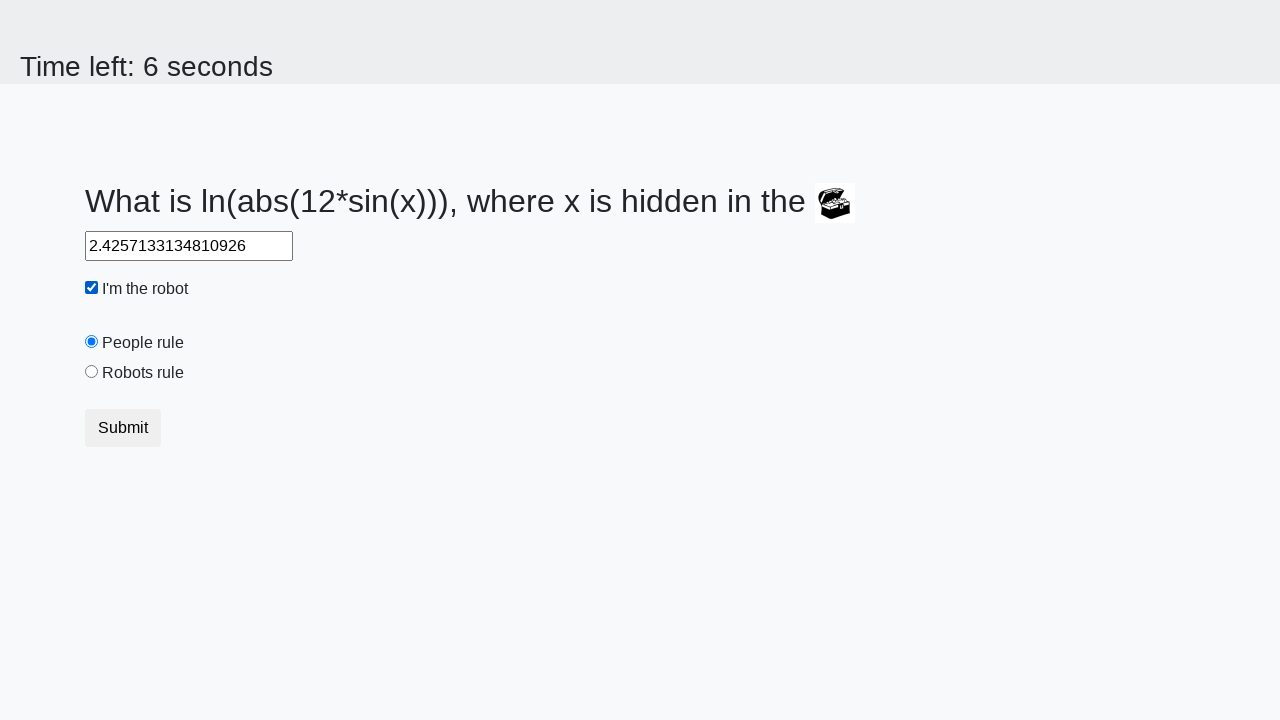

Selected robots rule radio button at (92, 372) on #robotsRule
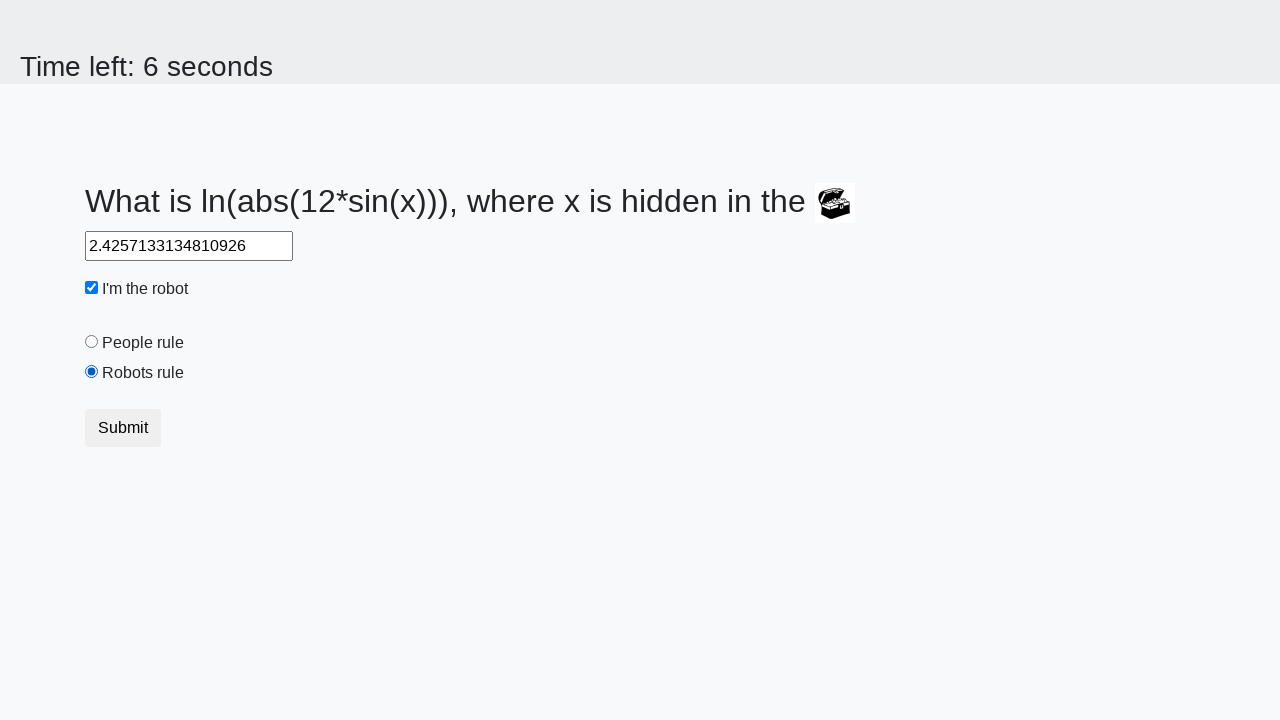

Clicked submit button to submit form at (123, 428) on button.btn
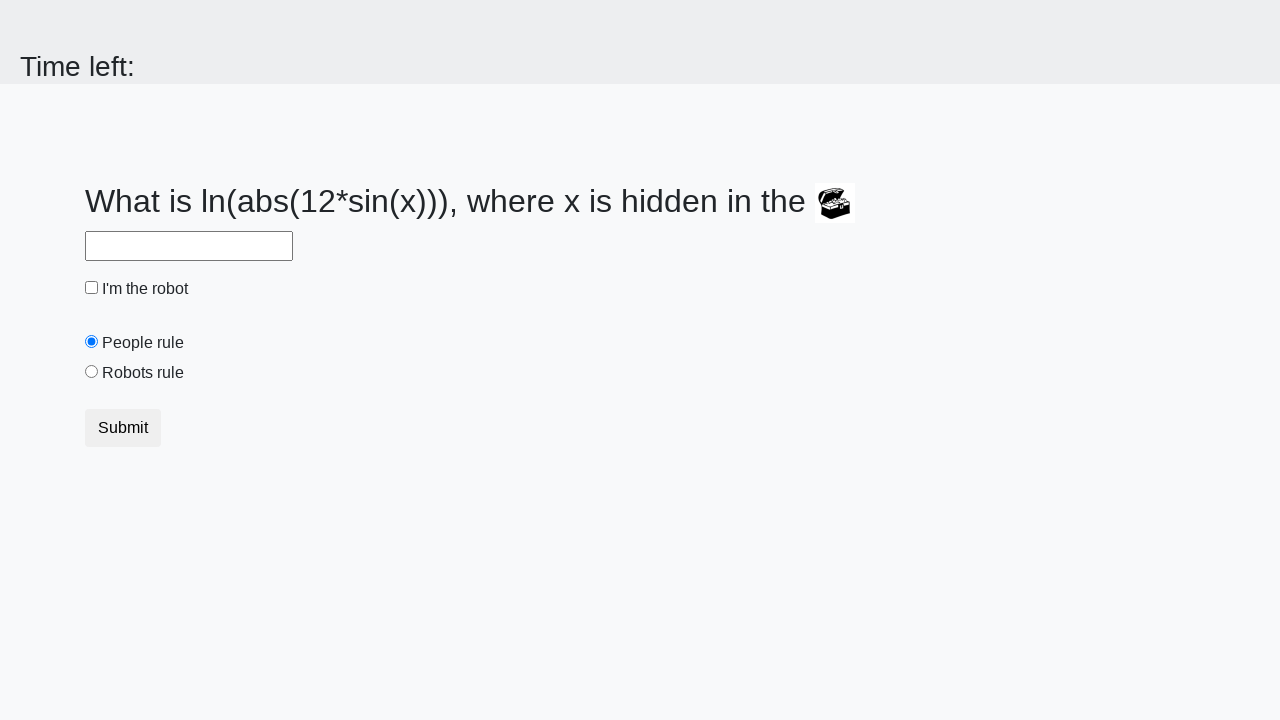

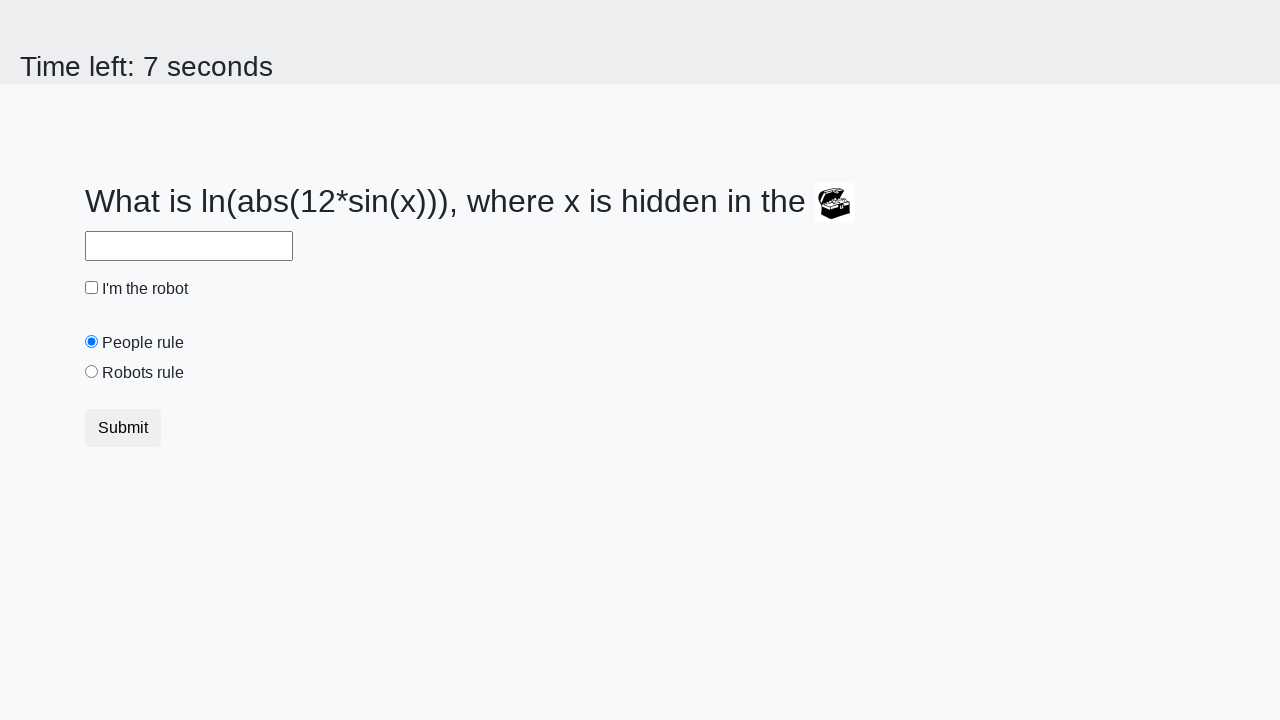